Tests that clicking the Email column header sorts the email addresses in ascending alphabetical order.

Starting URL: http://the-internet.herokuapp.com/tables

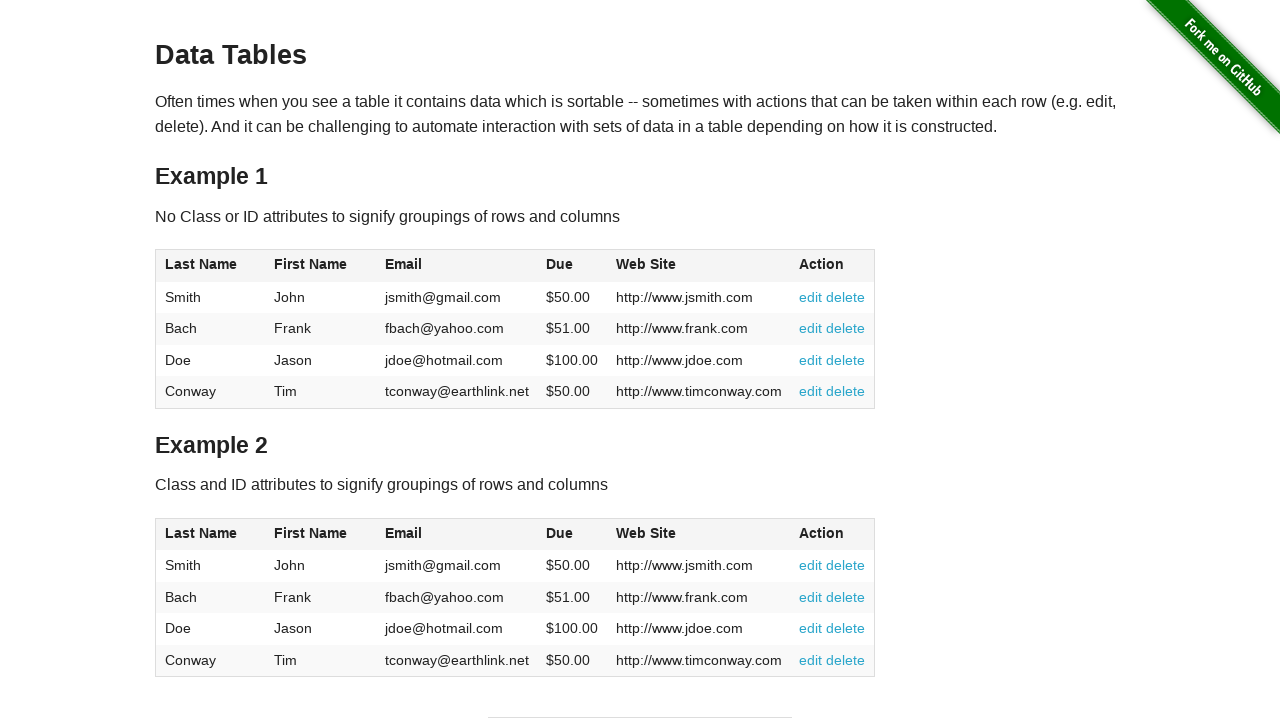

Clicked Email column header to sort in ascending alphabetical order at (457, 266) on #table1 thead tr th:nth-of-type(3)
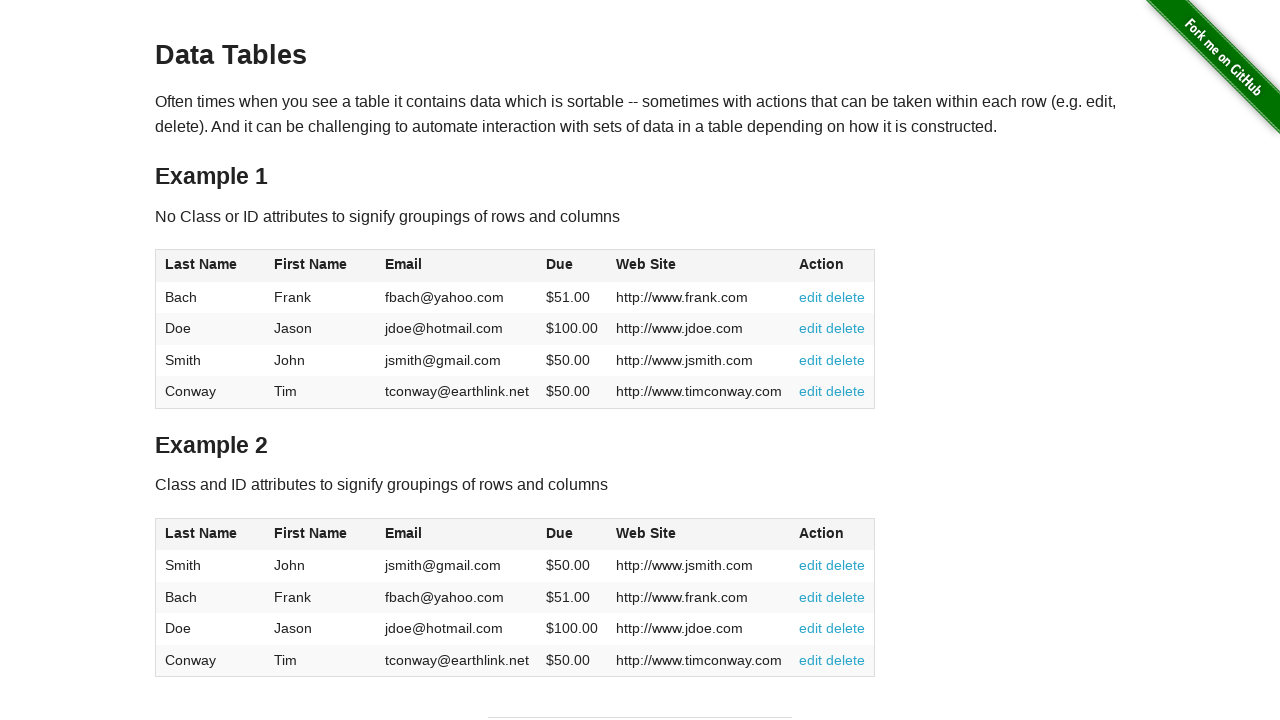

Email column cells loaded after sorting
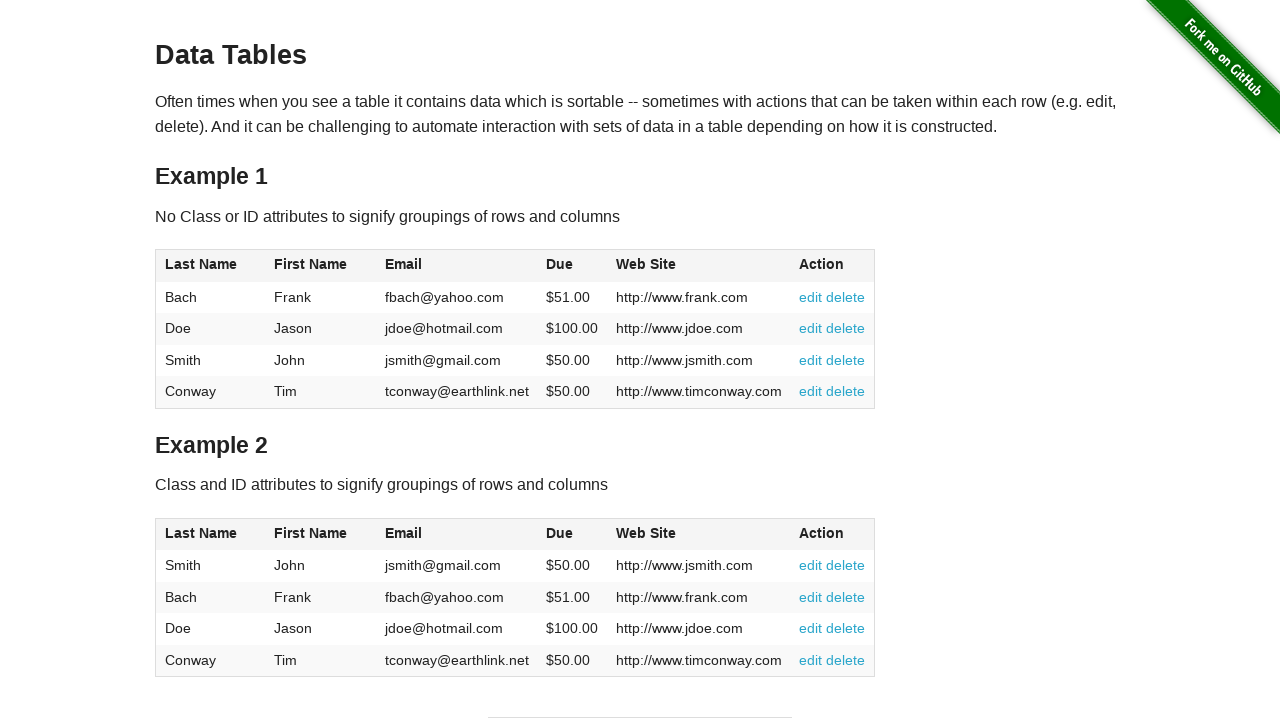

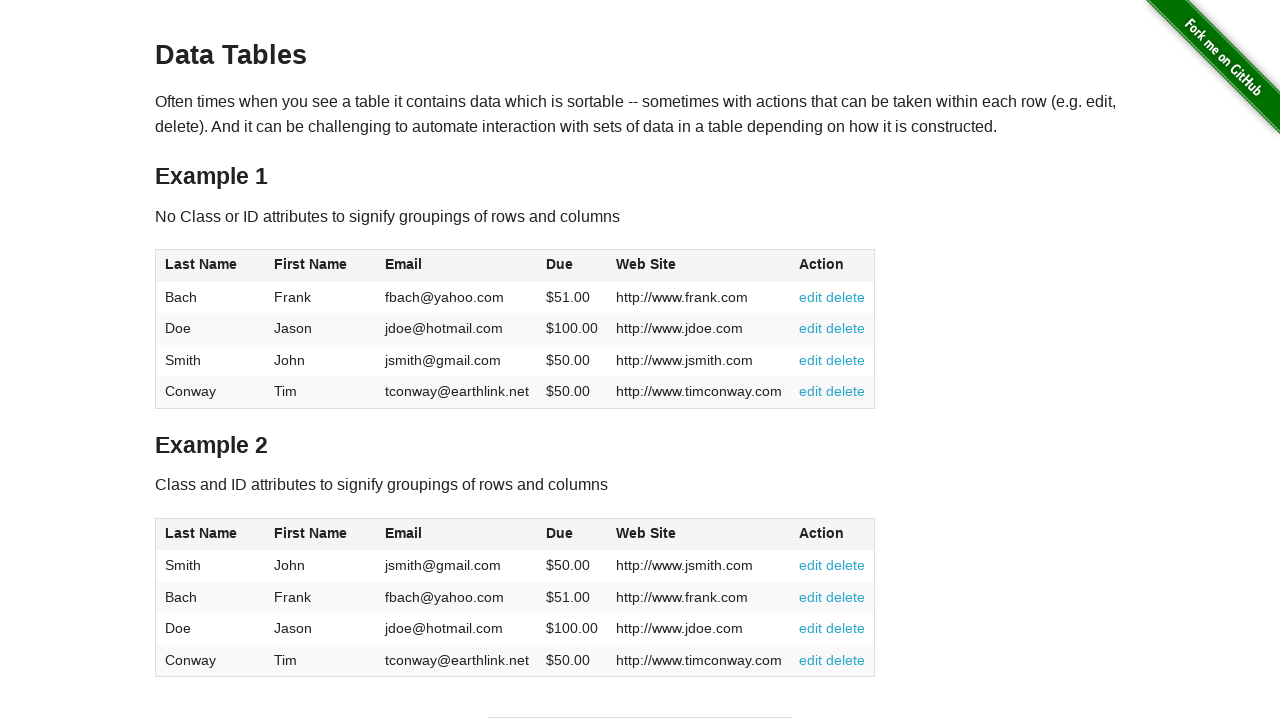